Tests double-click and right-click functionality by performing double-click action on a button that triggers an alert, then performing a right-click action on another button

Starting URL: https://www.automationtestinginsider.com/2019/08/textarea-textarea-element-defines-multi.html

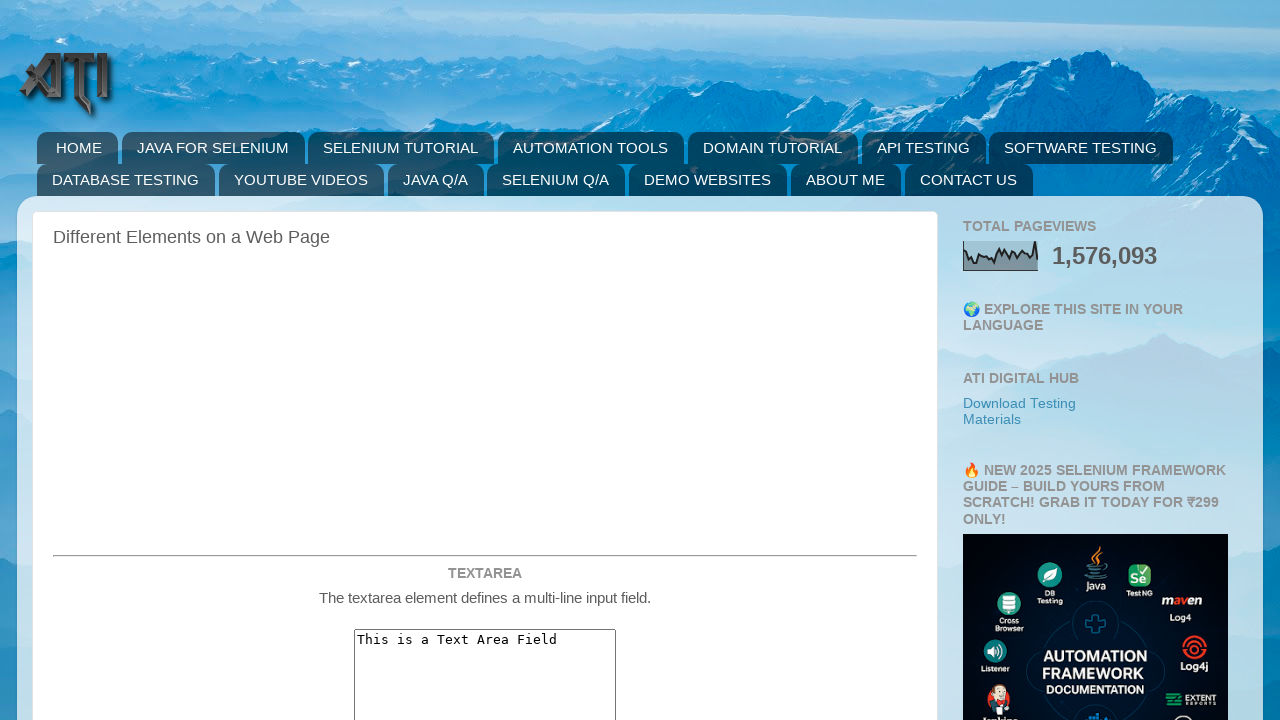

Double-clicked the double-click button to trigger alert at (485, 360) on #doubleClickBtn
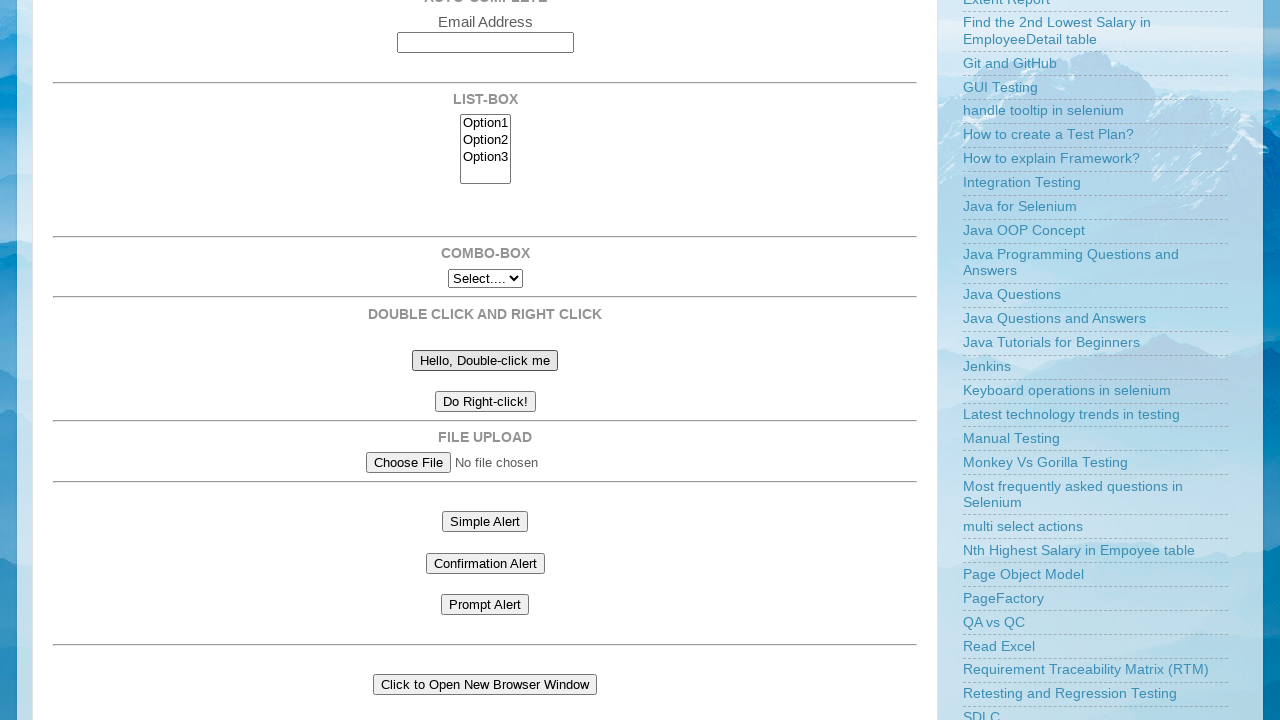

Set up dialog handler to accept alerts
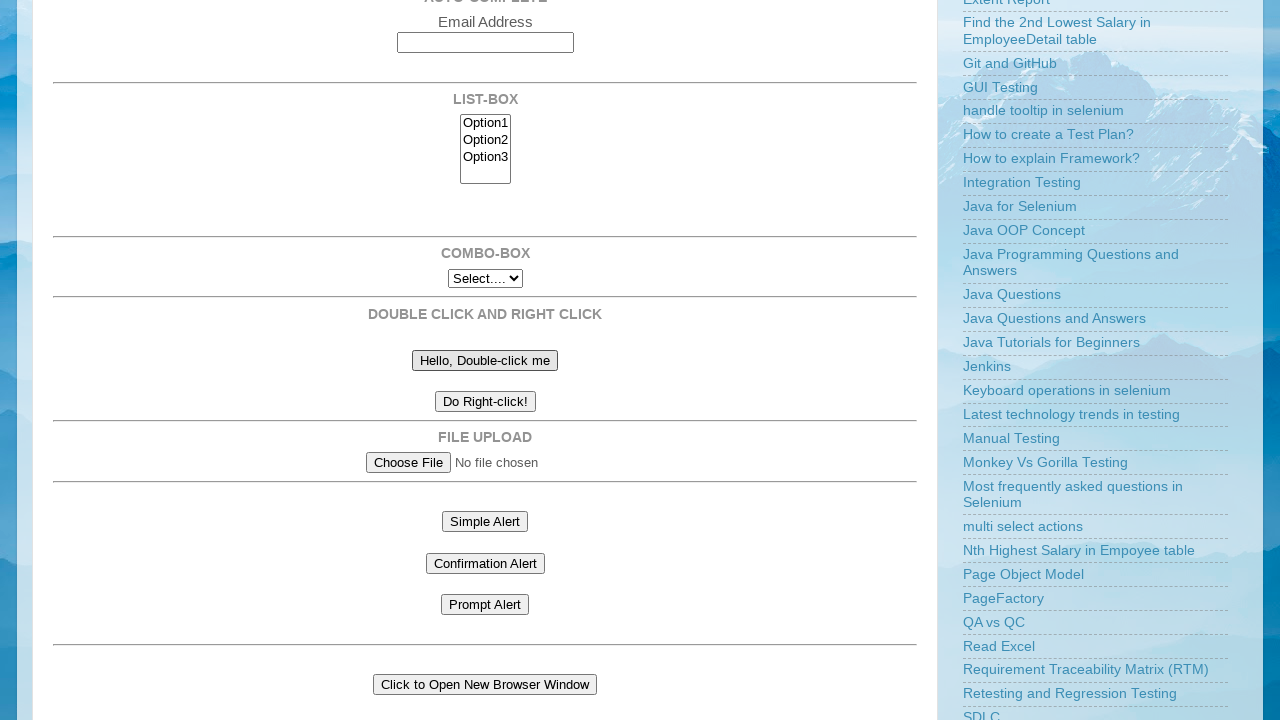

Right-clicked the right-click button at (485, 402) on #rightClickBtn
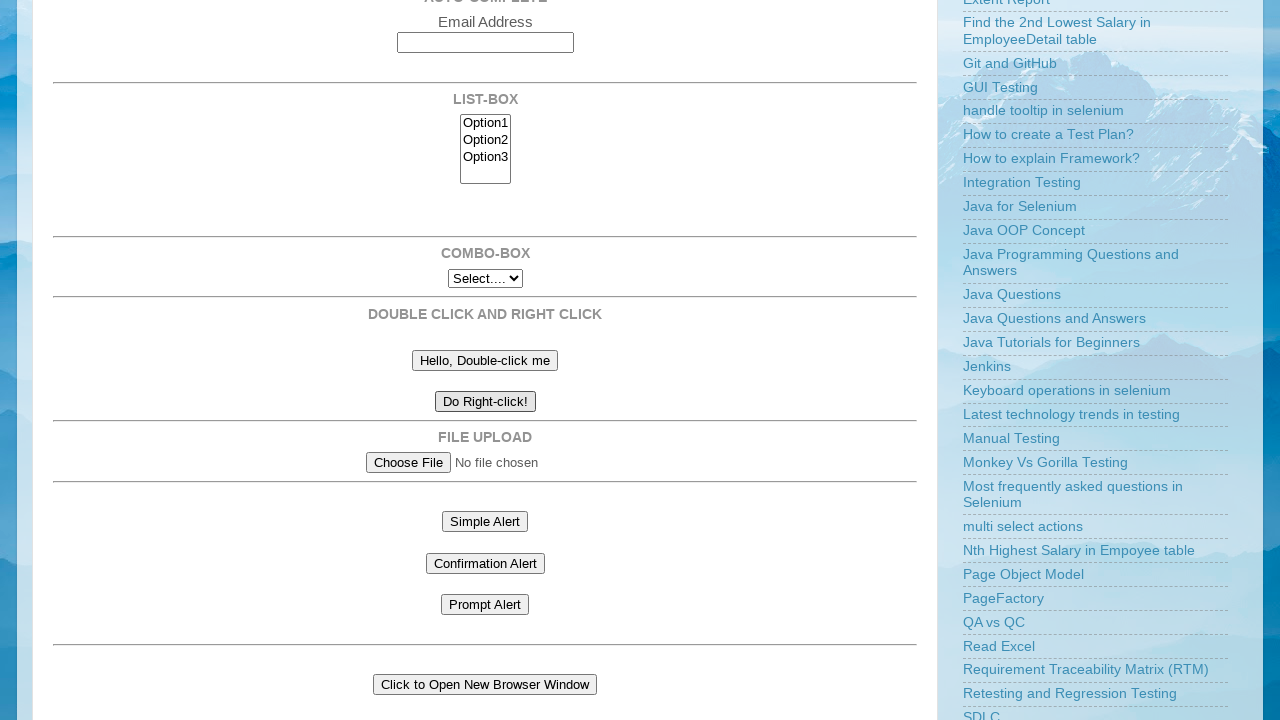

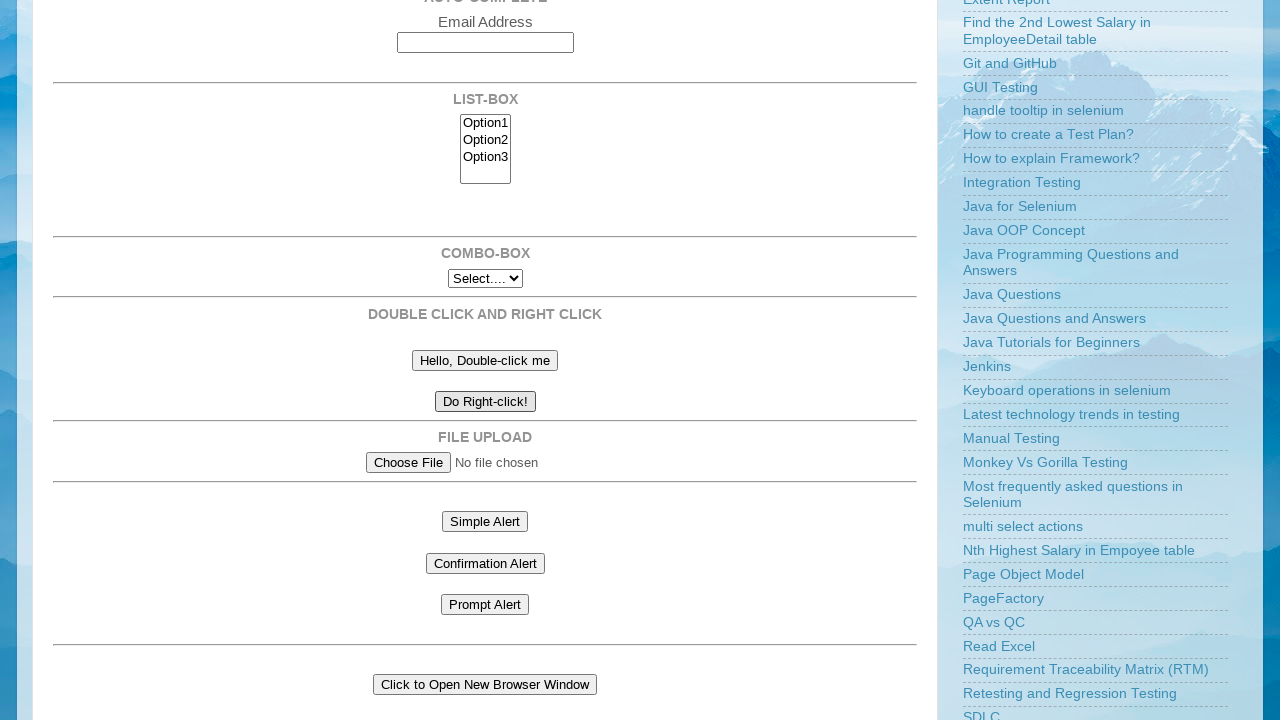